Tests AJAX functionality by clicking a button and waiting for dynamically loaded content to appear

Starting URL: http://uitestingplayground.com/ajax

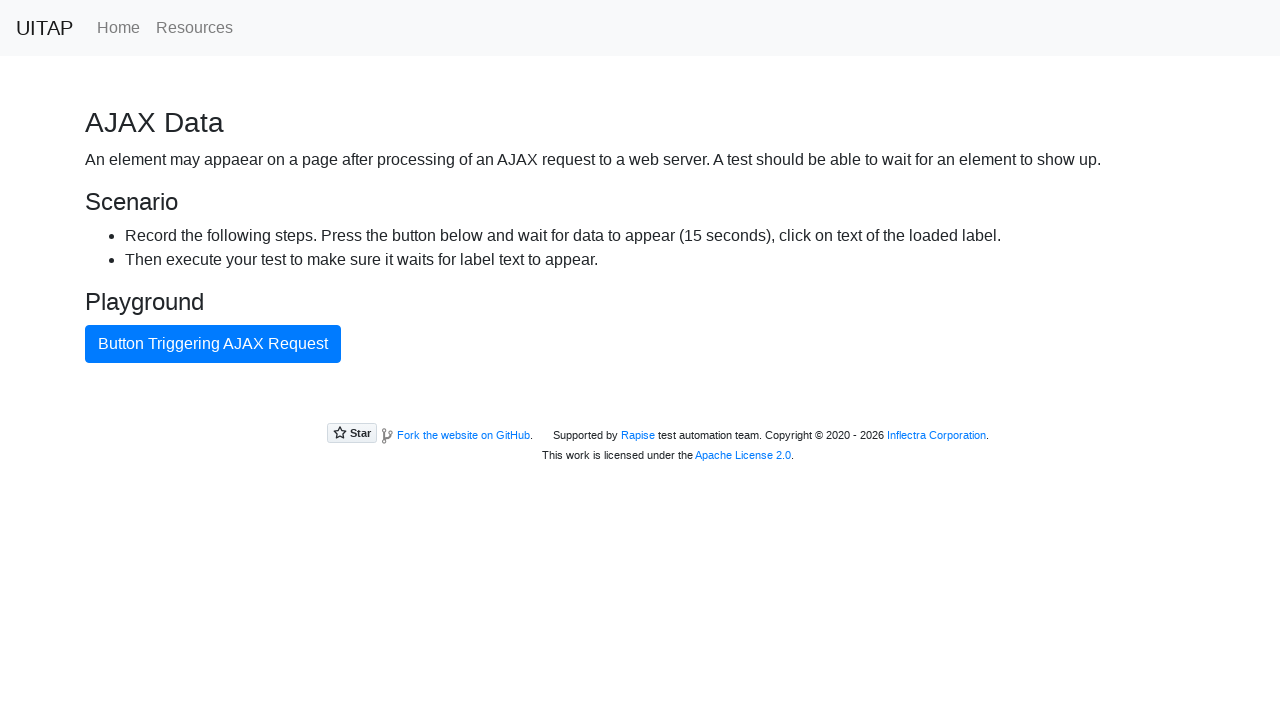

Clicked AJAX button to trigger dynamic content loading at (213, 344) on #ajaxButton
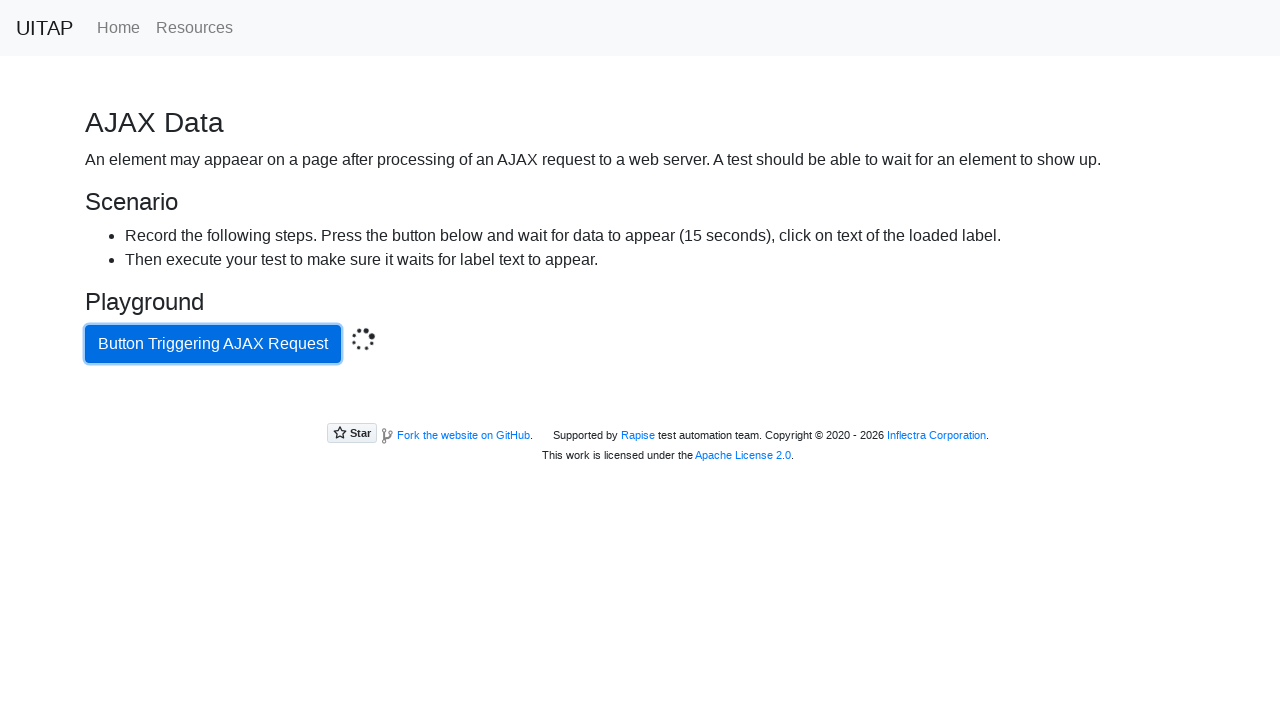

Success message selector appeared within 20 seconds
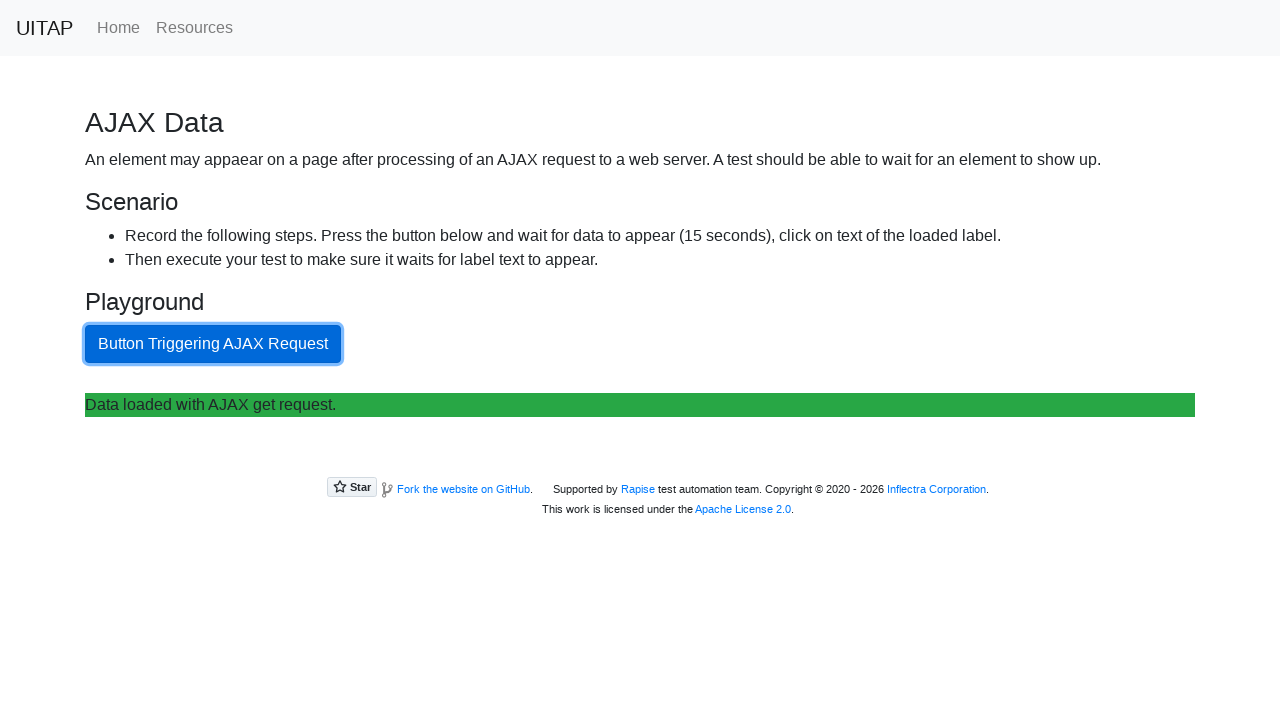

Located the success element
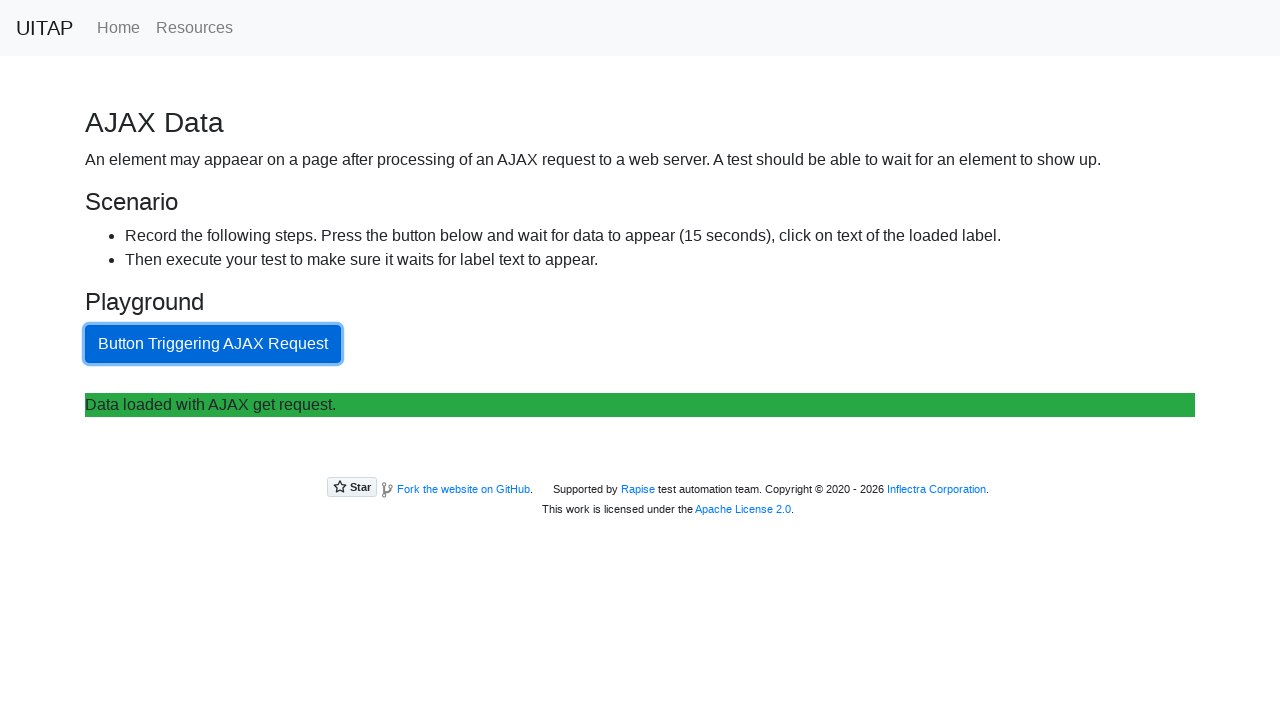

Success element became visible, AJAX load completed
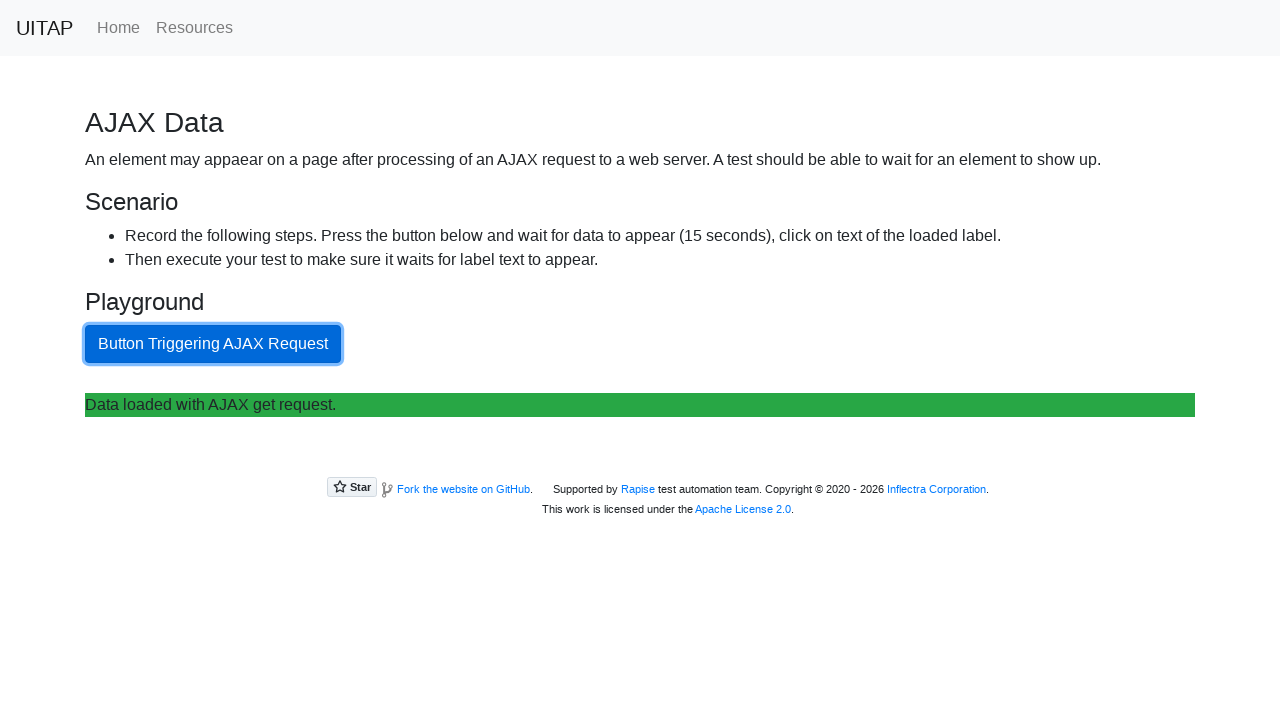

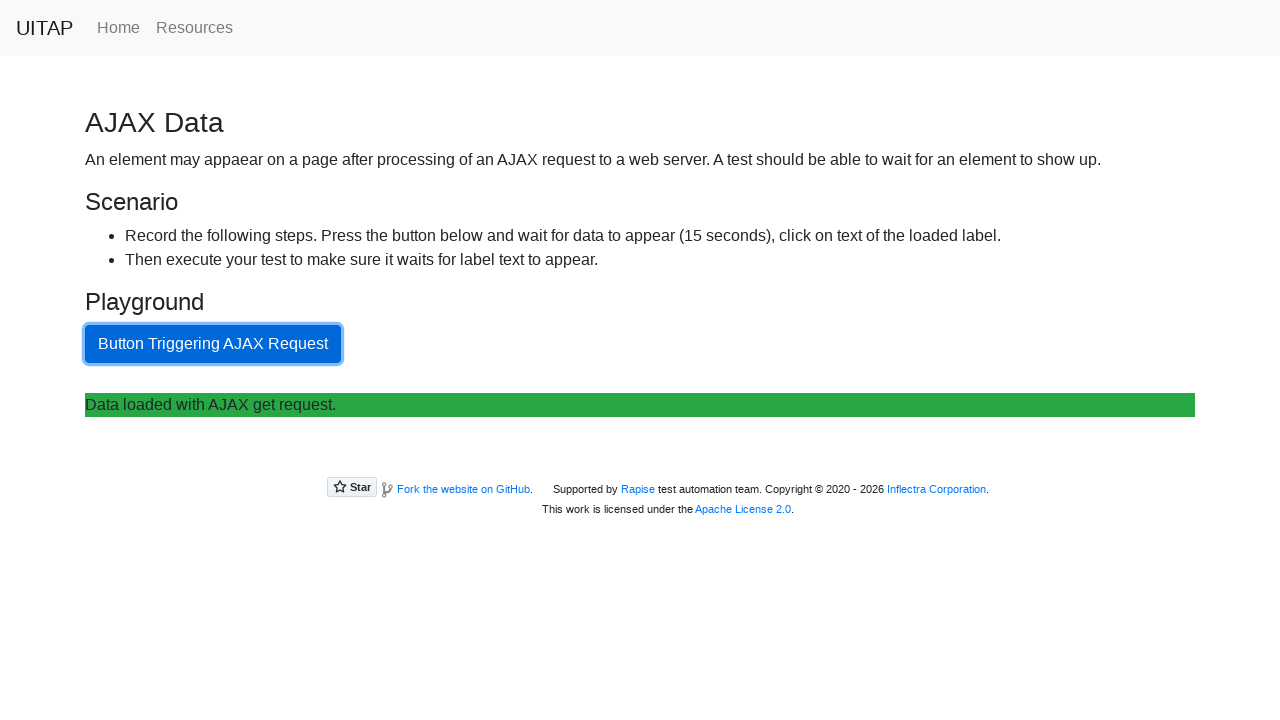